Tests that a canceled change to an employee name doesn't persist

Starting URL: https://devmountain-qa.github.io/employee-manager/1.2_Version/index.html

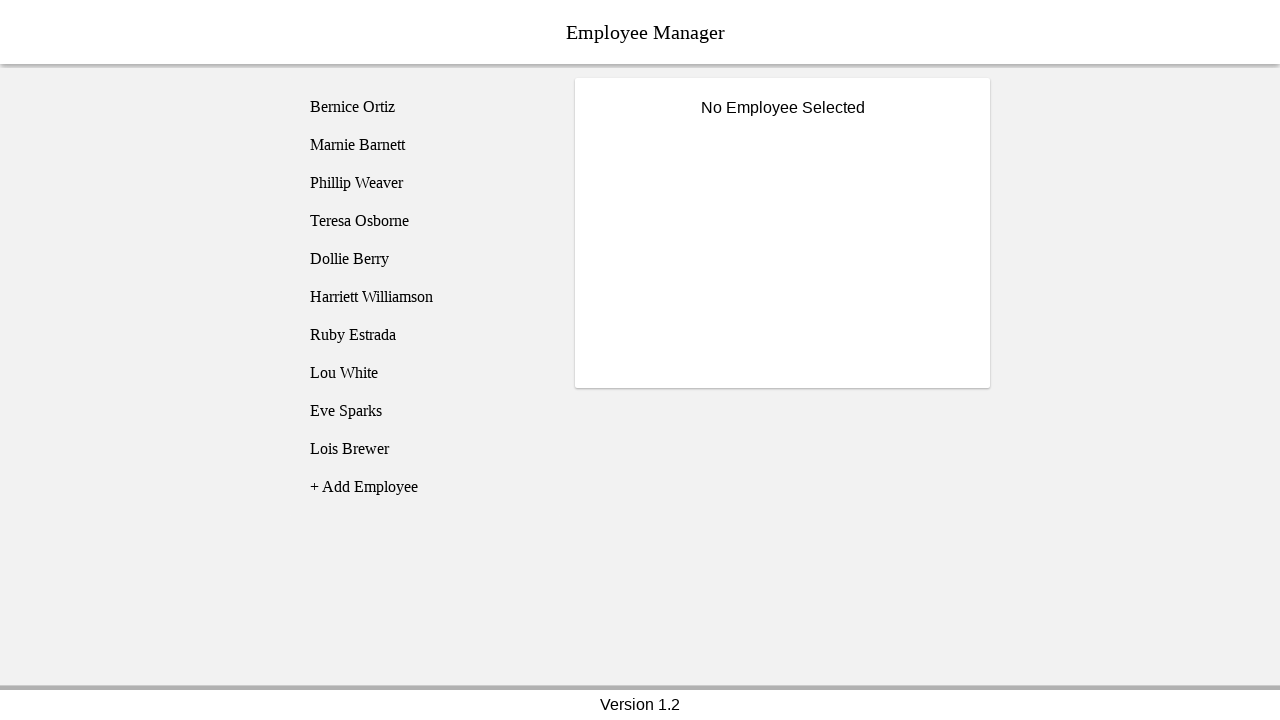

Clicked on Phillip Weaver employee at (425, 183) on [name='employee3']
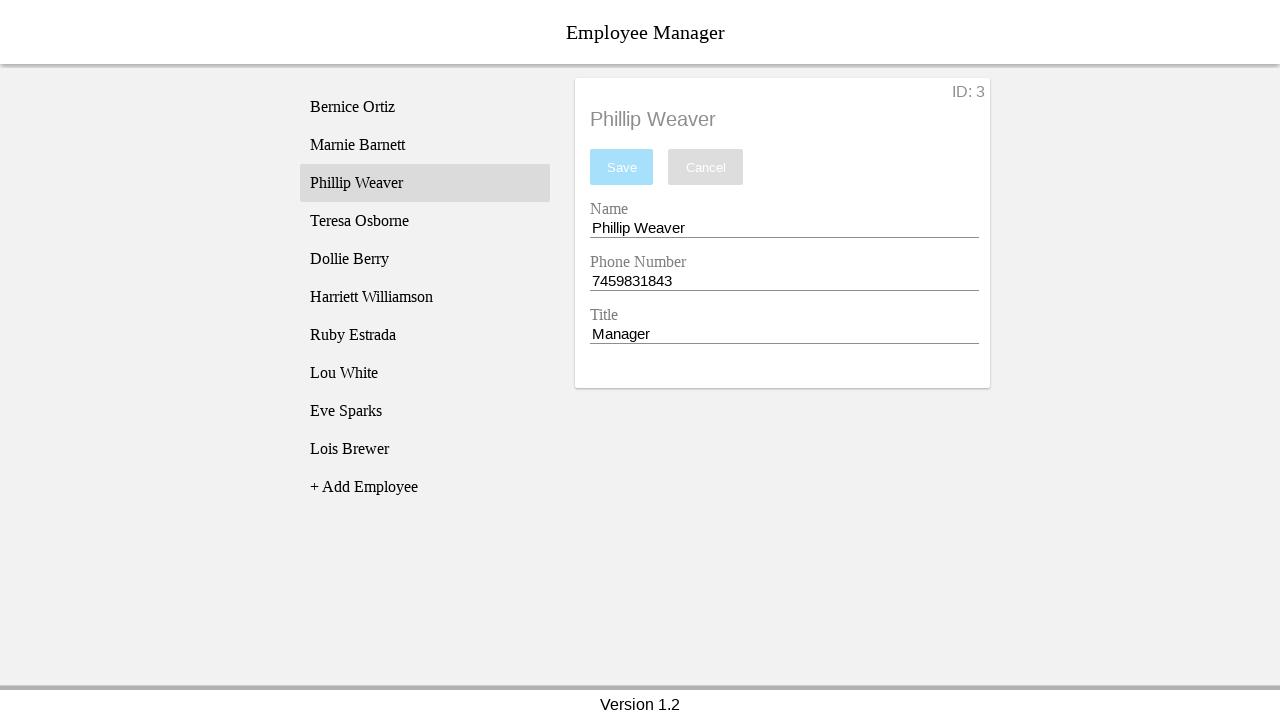

Name input field became visible
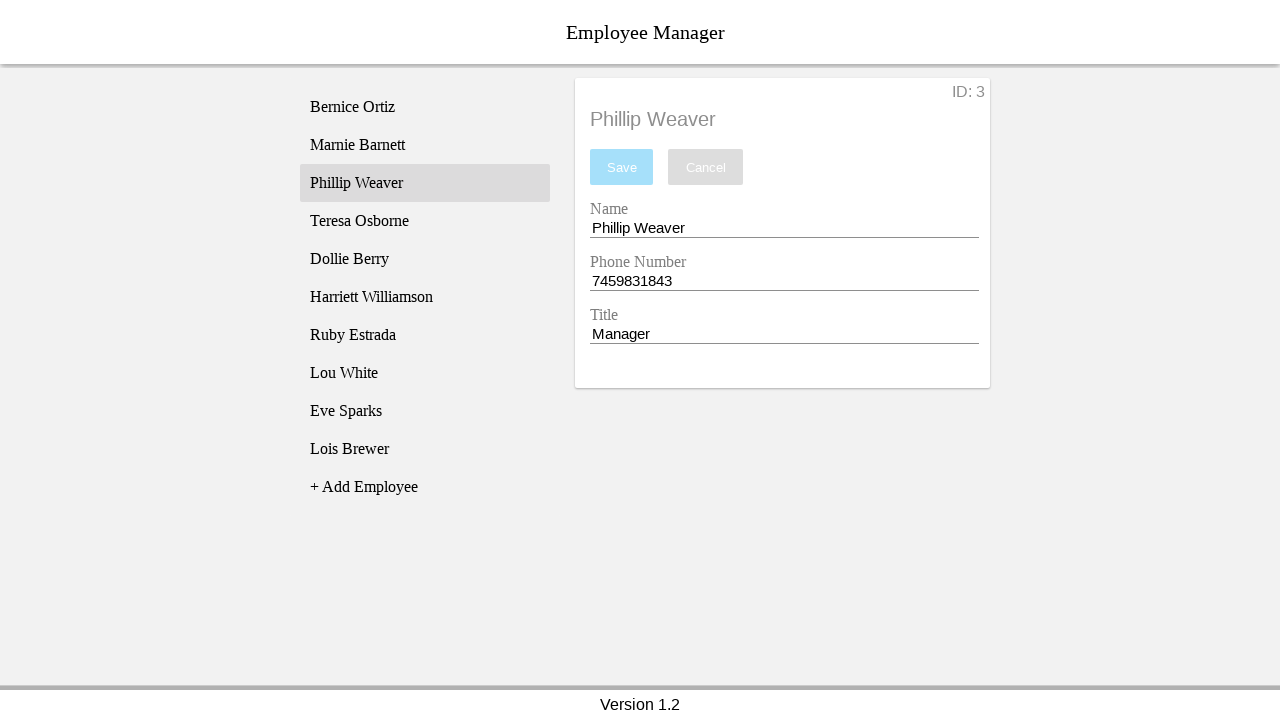

Filled name input with 'Test Name' on [name='nameEntry']
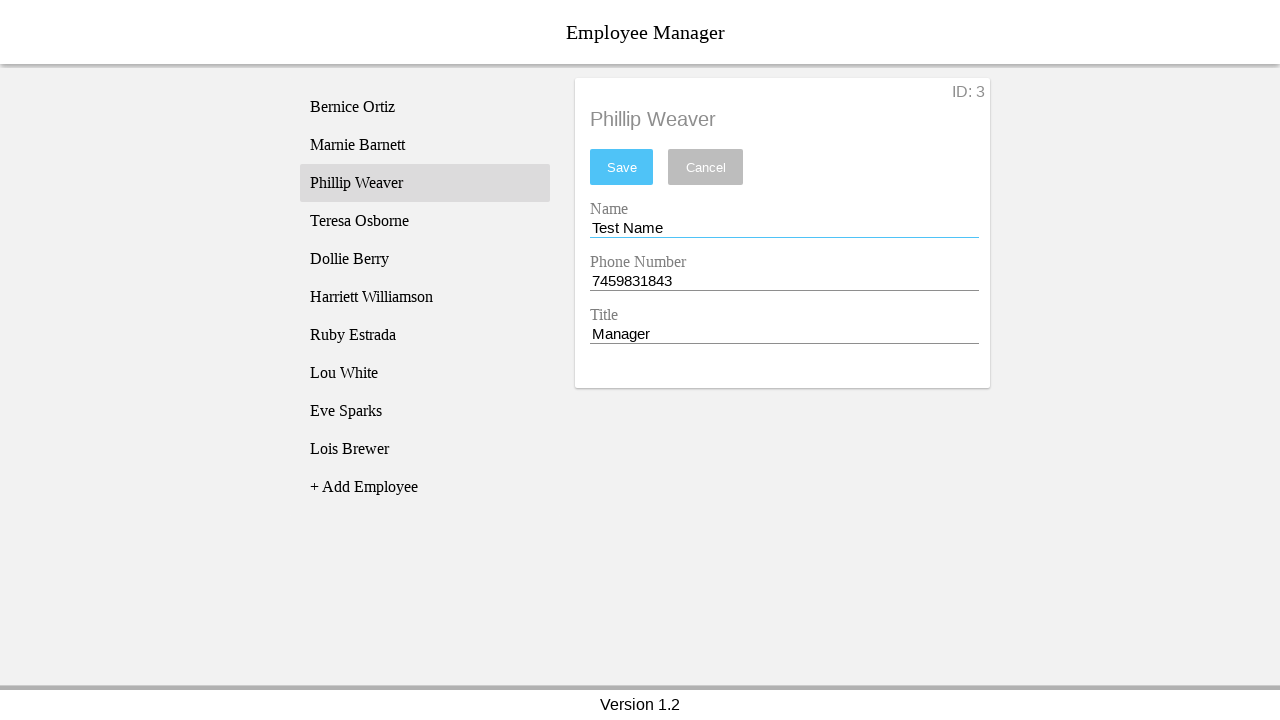

Clicked cancel button to discard changes at (706, 167) on [name='cancel']
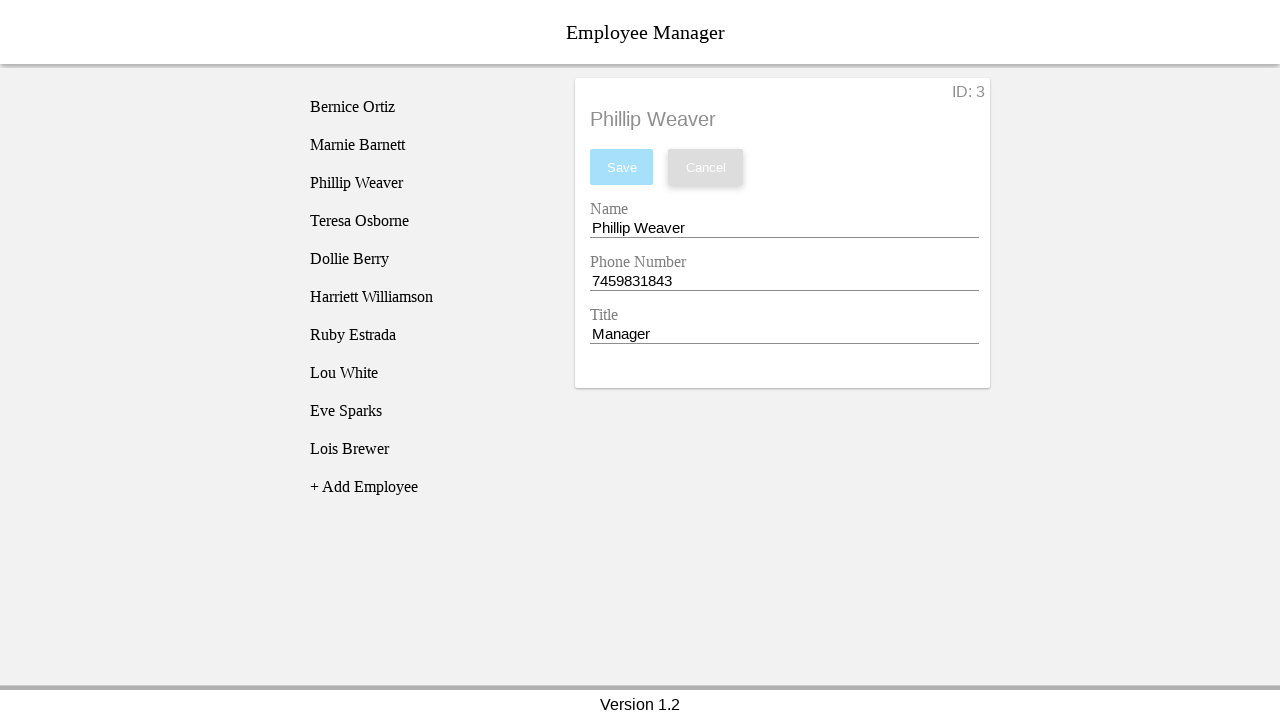

Verified name field reverted to original value 'Phillip Weaver'
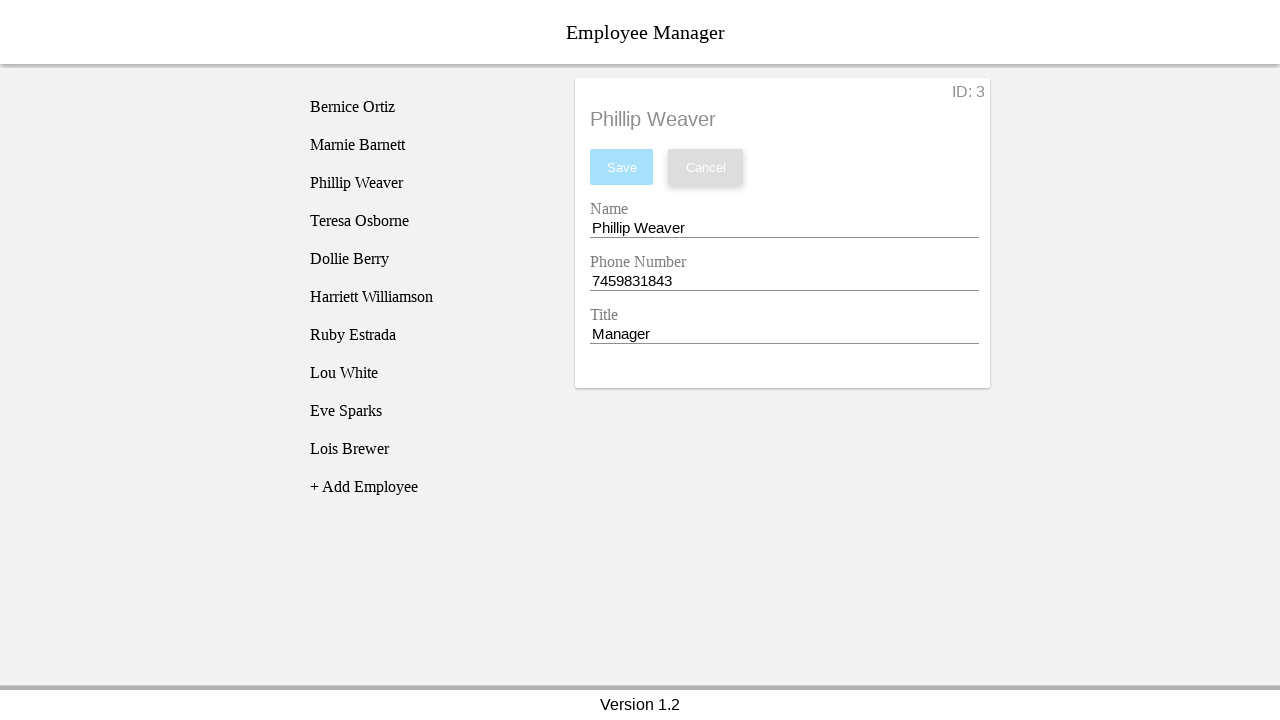

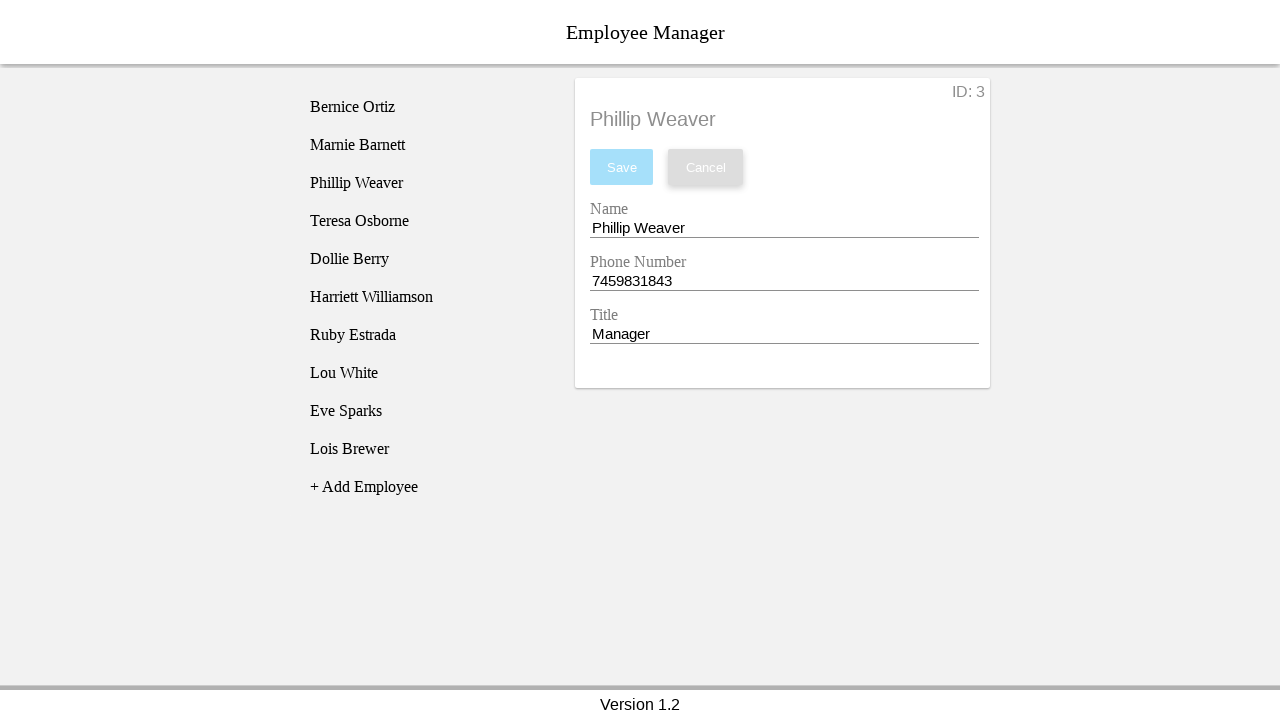